Tests window handling functionality by clicking a link that opens a new window, switching between windows, and verifying content in each window

Starting URL: https://the-internet.herokuapp.com/

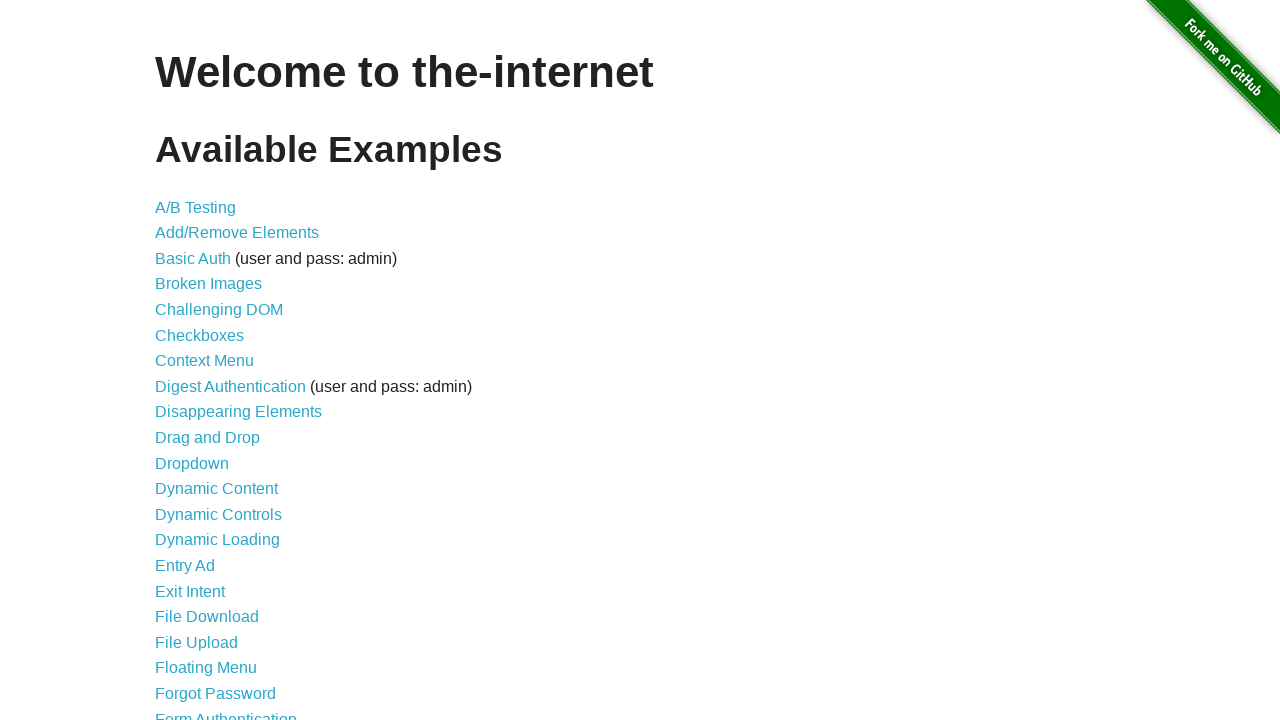

Clicked on Multiple Windows link at (218, 369) on a[href='/windows']
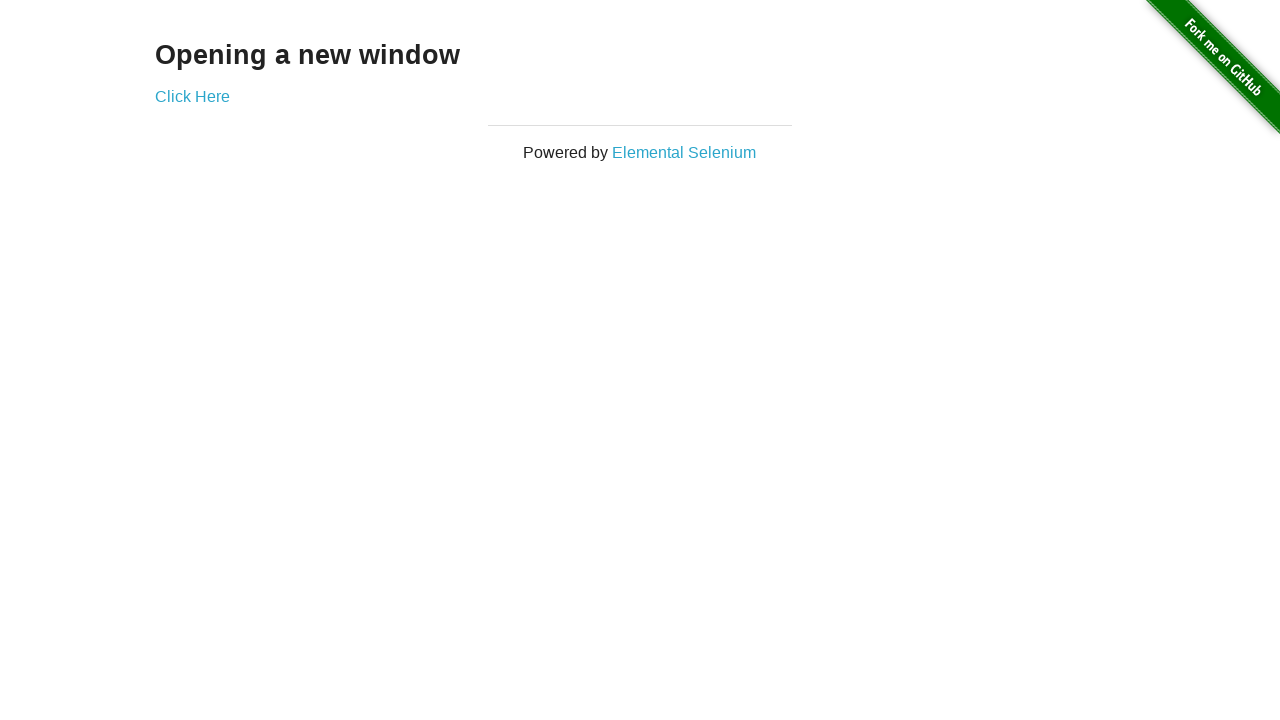

Clicked link that opens new window at (192, 96) on a[href='/windows/new']
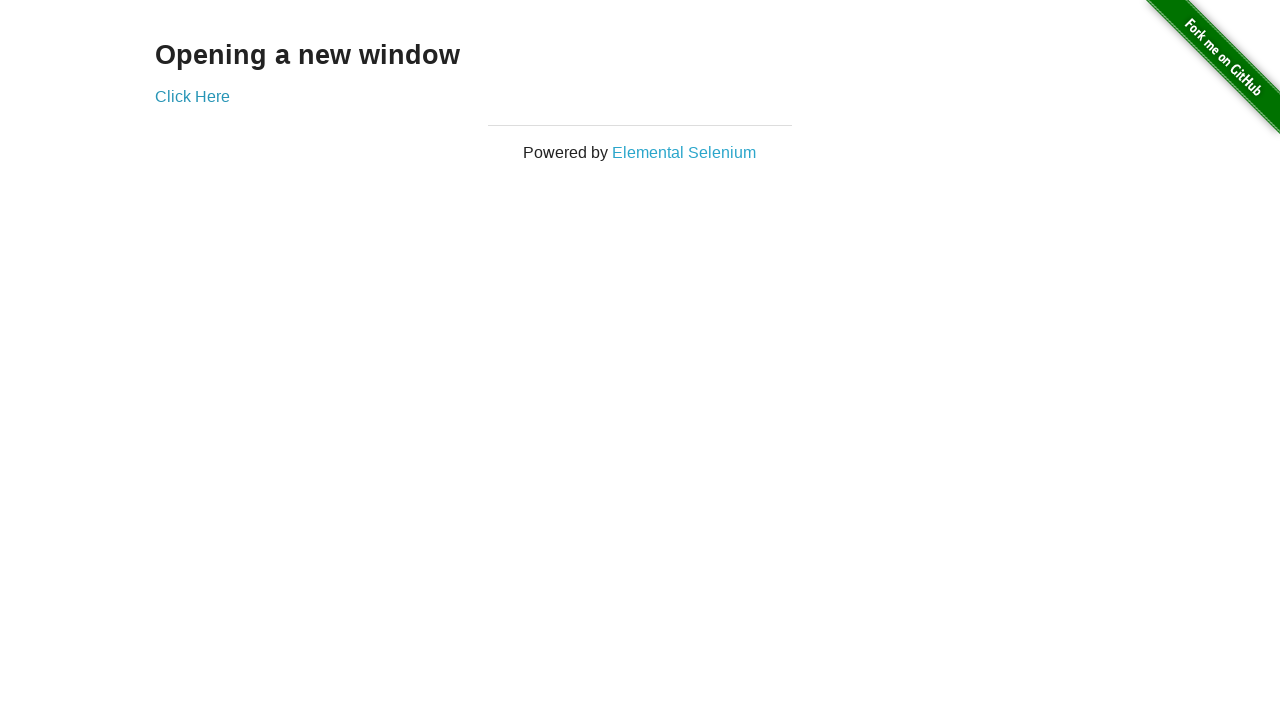

New window popup captured
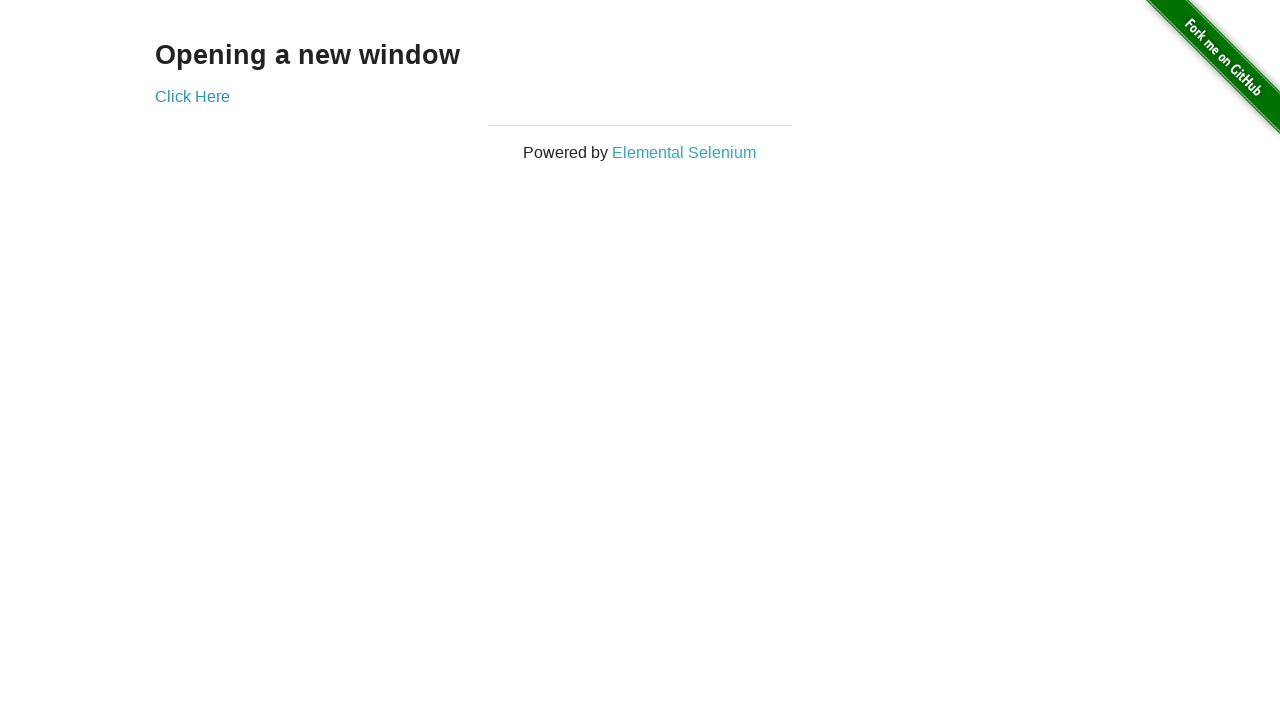

Retrieved text from new window: 'New Window'
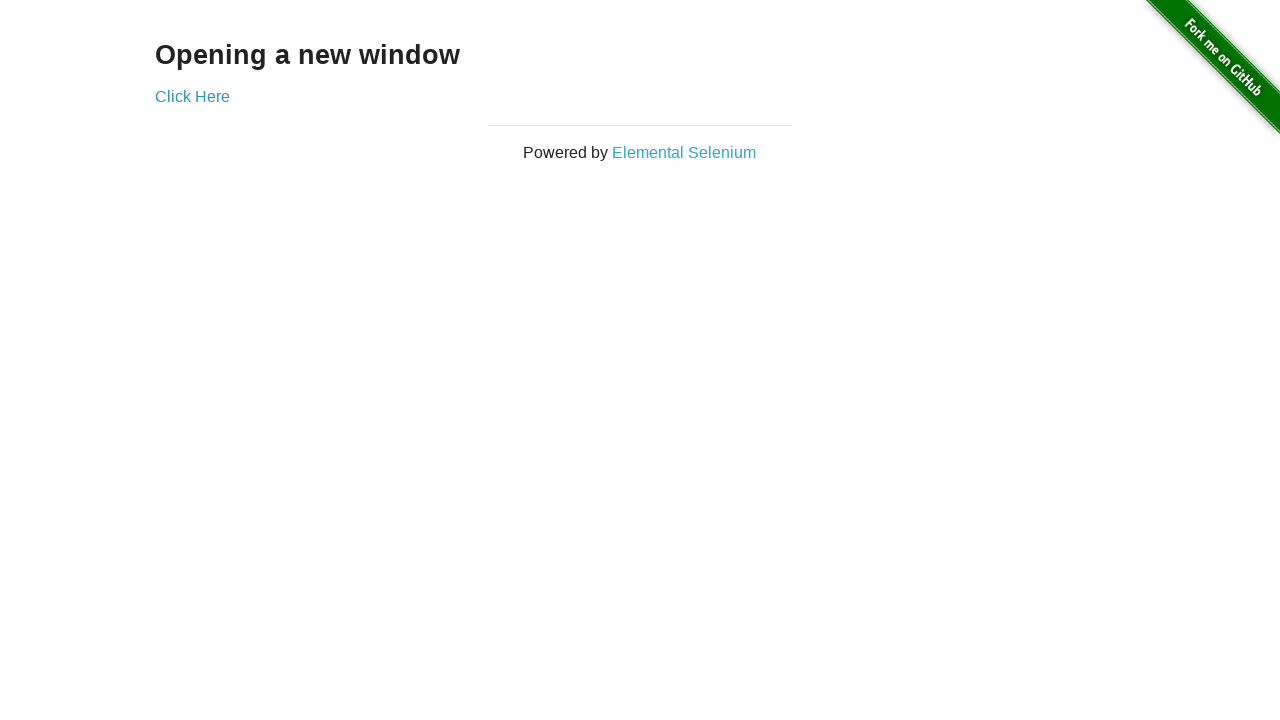

Retrieved text from original window: 'Opening a new window'
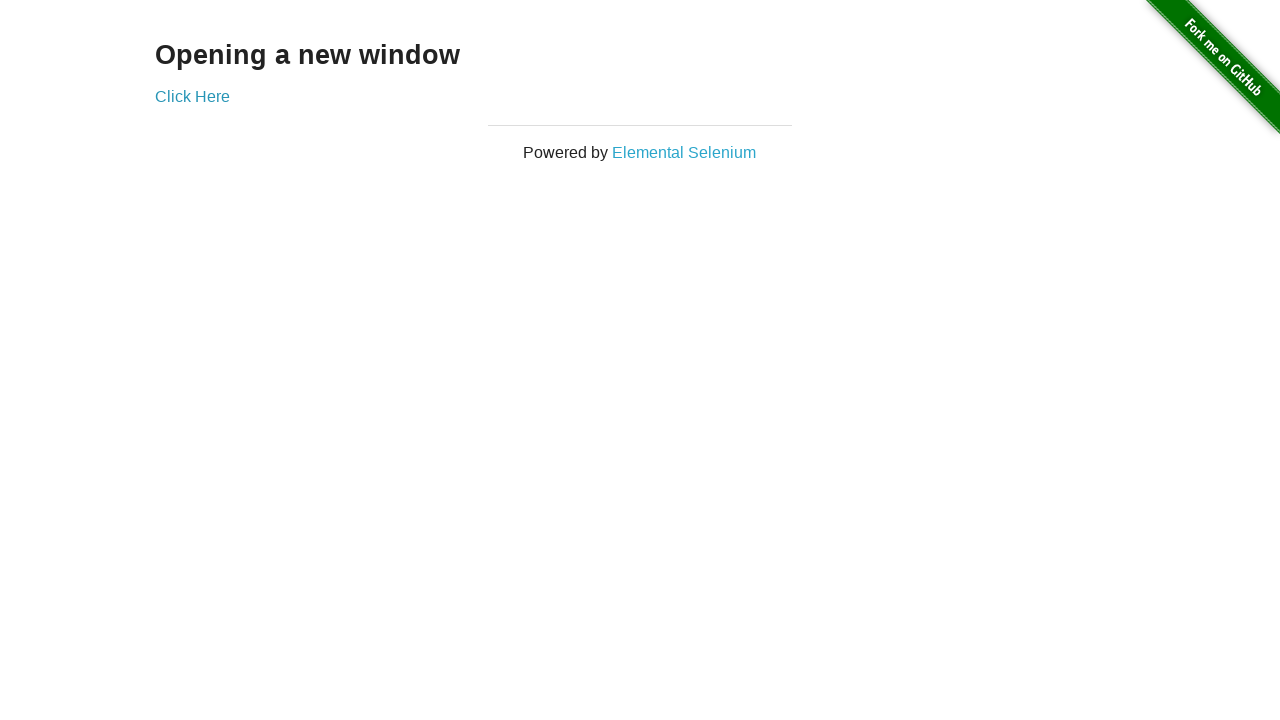

Closed new window
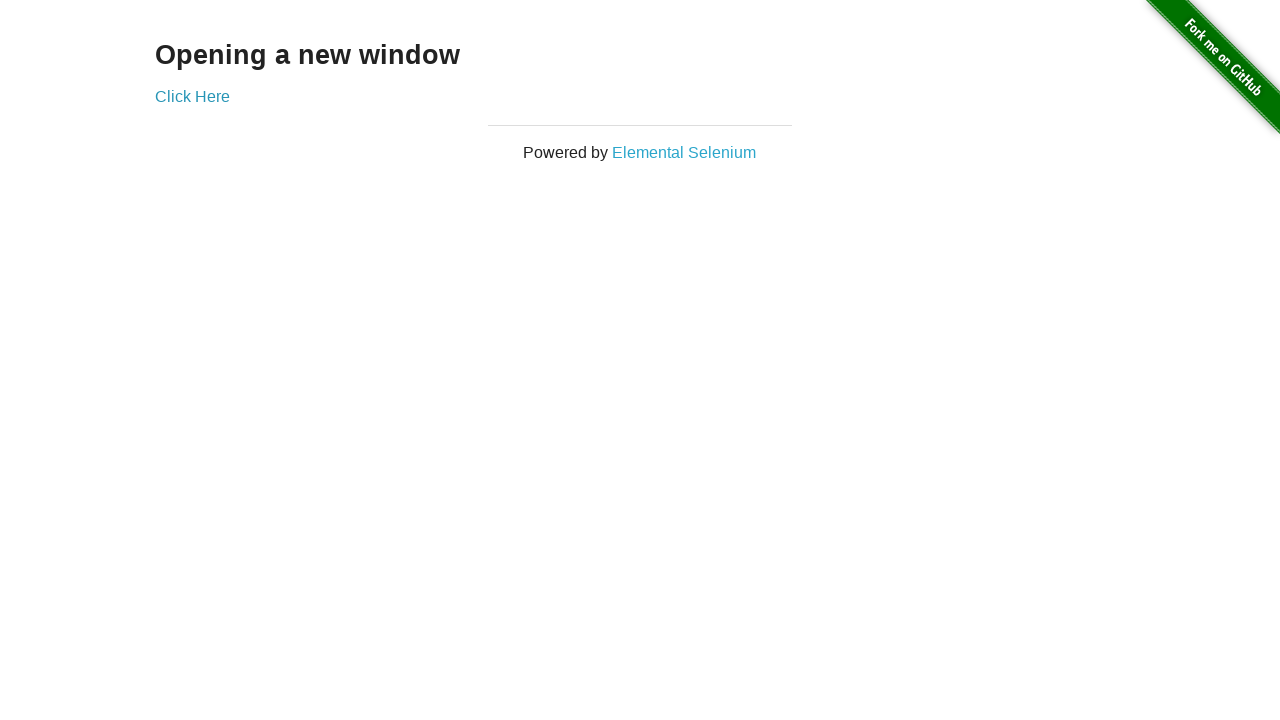

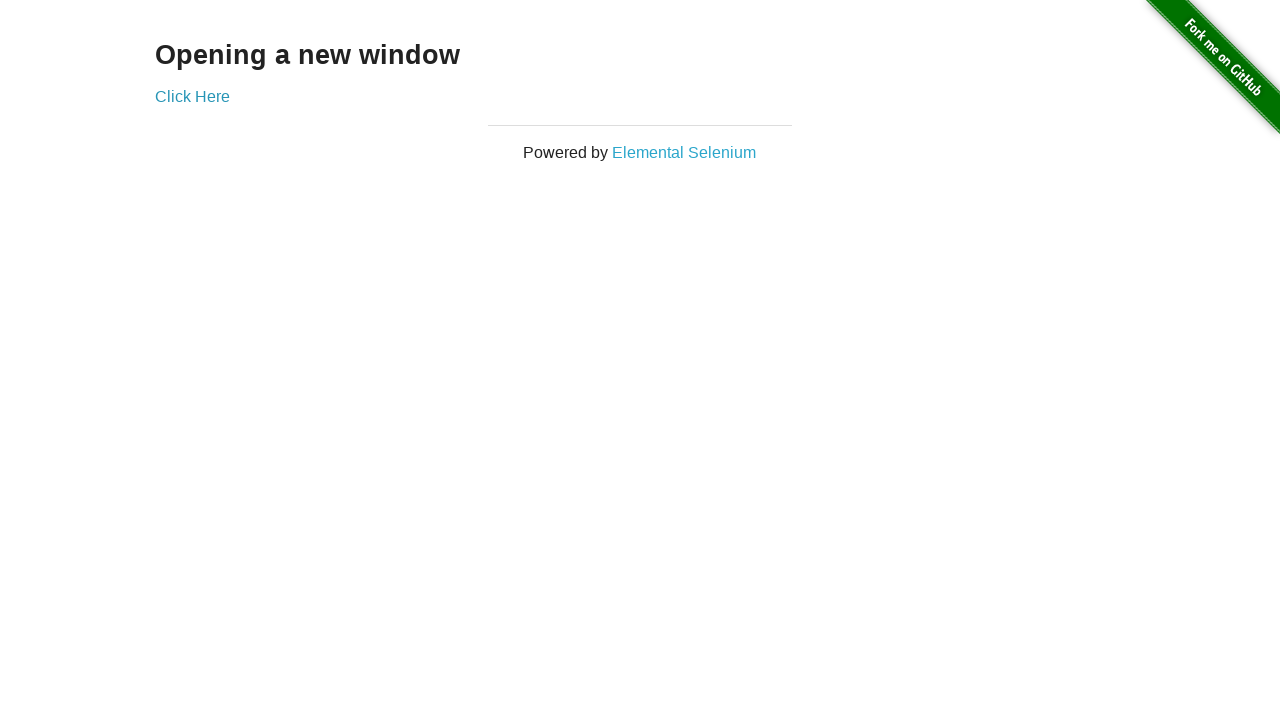